Navigates to quotes website and clicks the Login link

Starting URL: https://quotes.toscrape.com

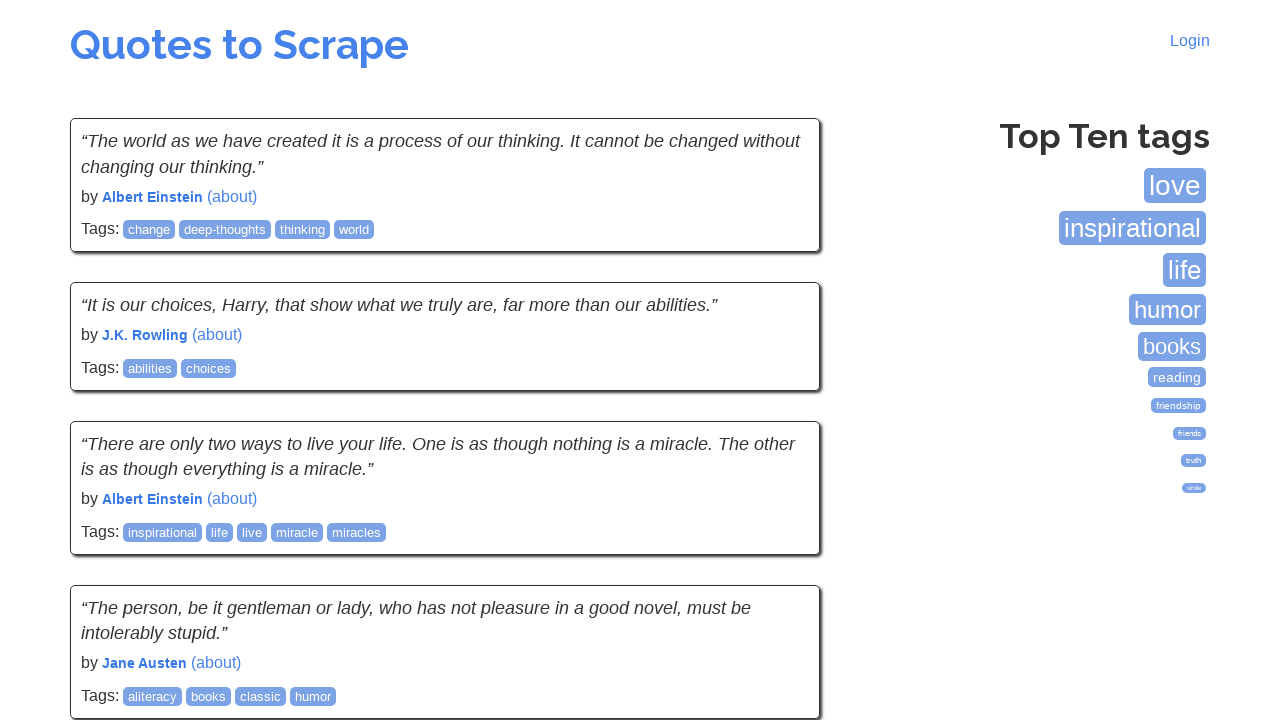

Navigated to quotes website at https://quotes.toscrape.com
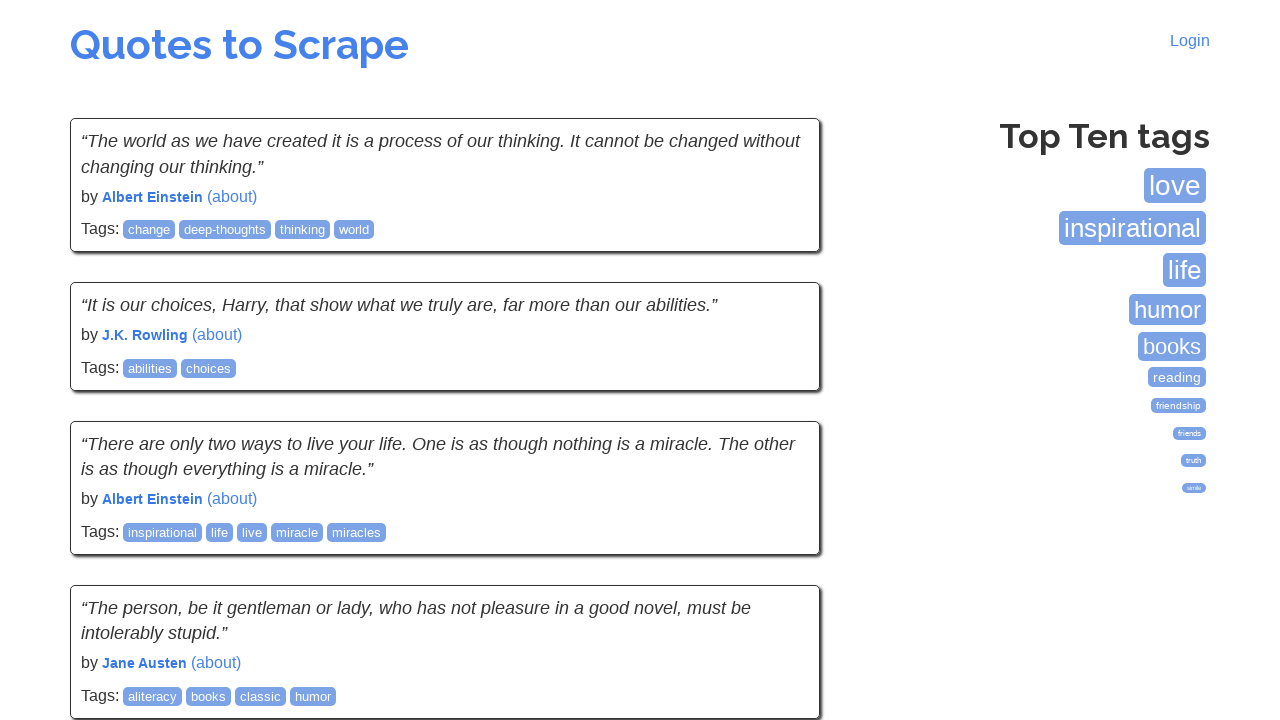

Clicked the Login link at (1190, 40) on a:text('Login')
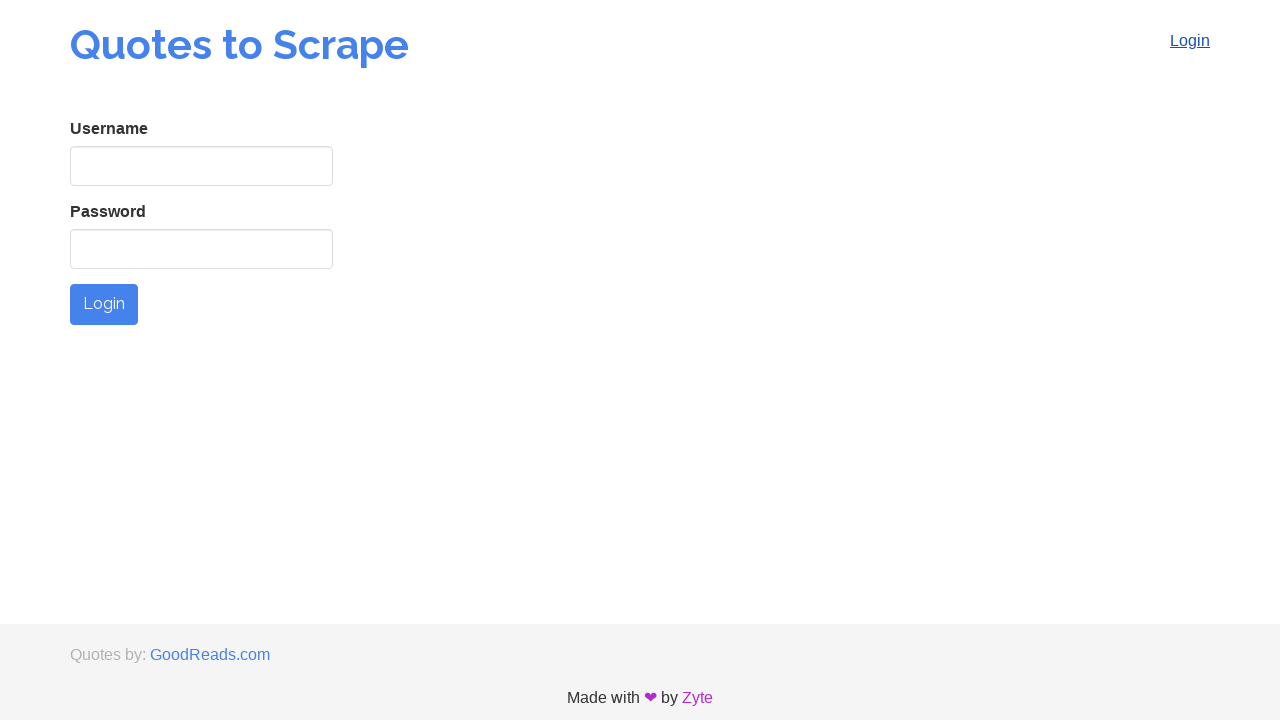

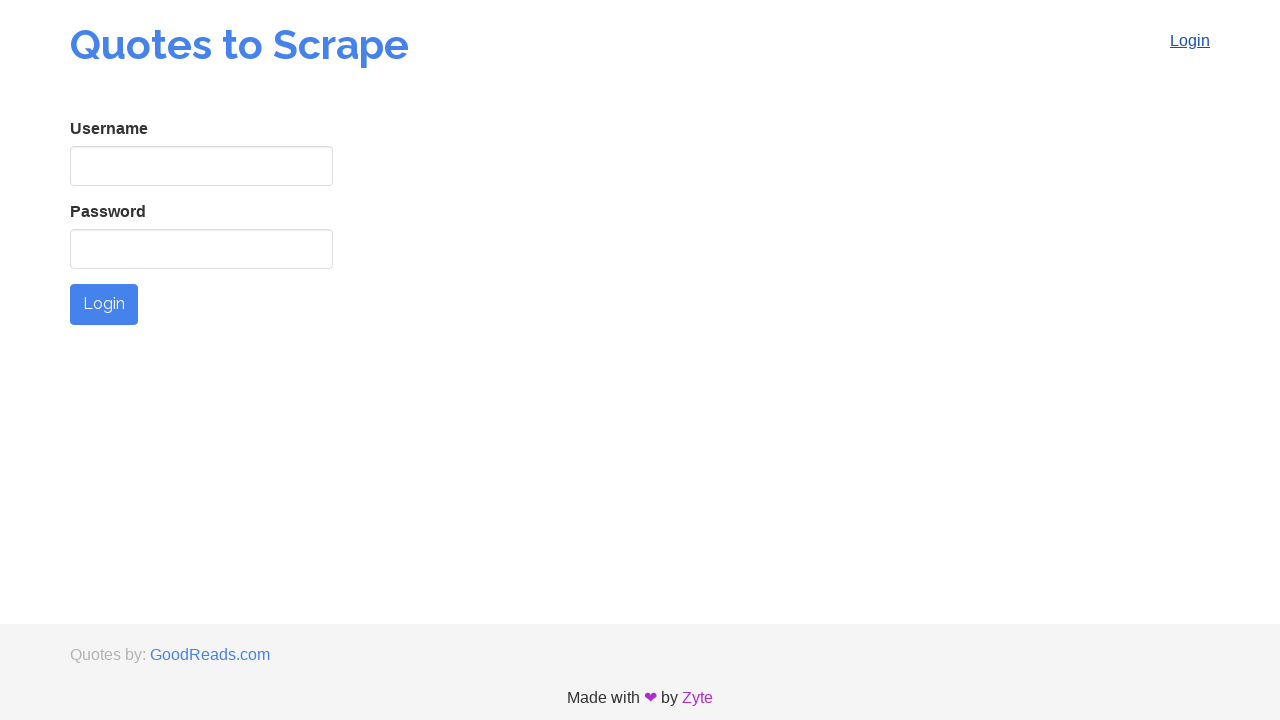